Tests opening a keyboard shortcuts modal by tabbing through elements and pressing Enter, then verifies the modal can be closed with the Escape key.

Starting URL: https://openstax.org/books/business-ethics/pages/preface

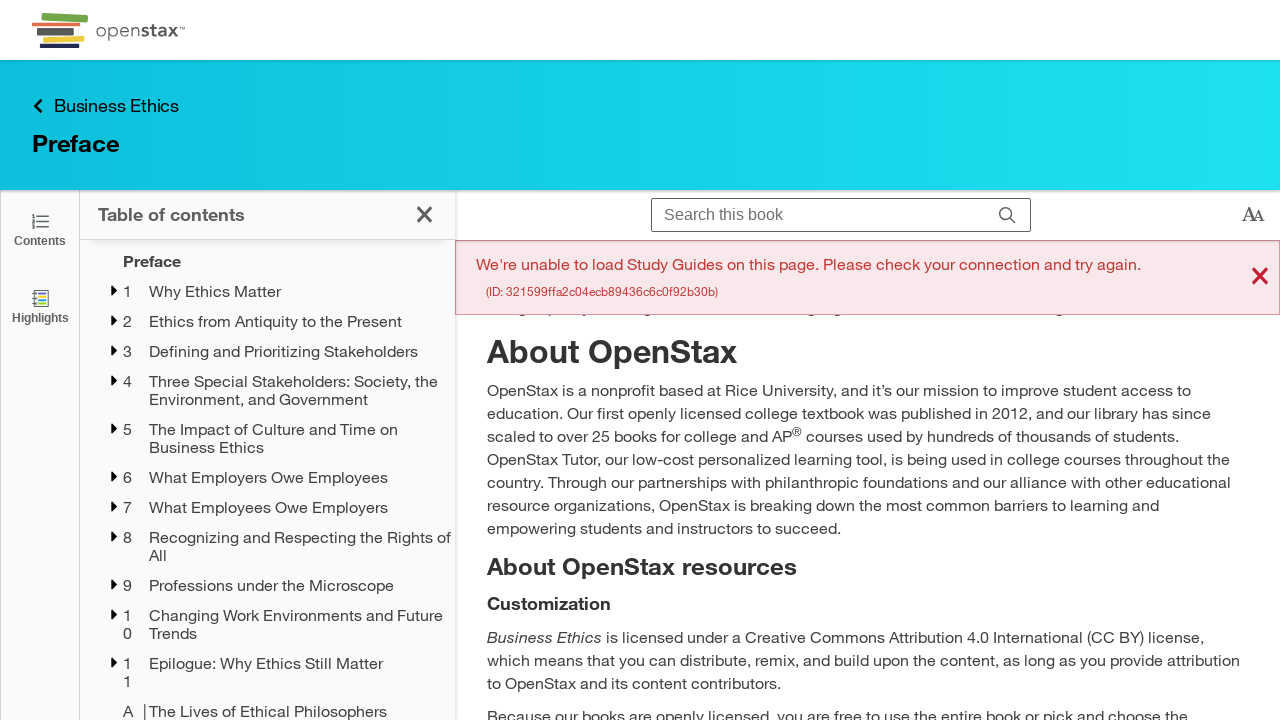

Pressed Tab key to navigate to next focusable element (1/3)
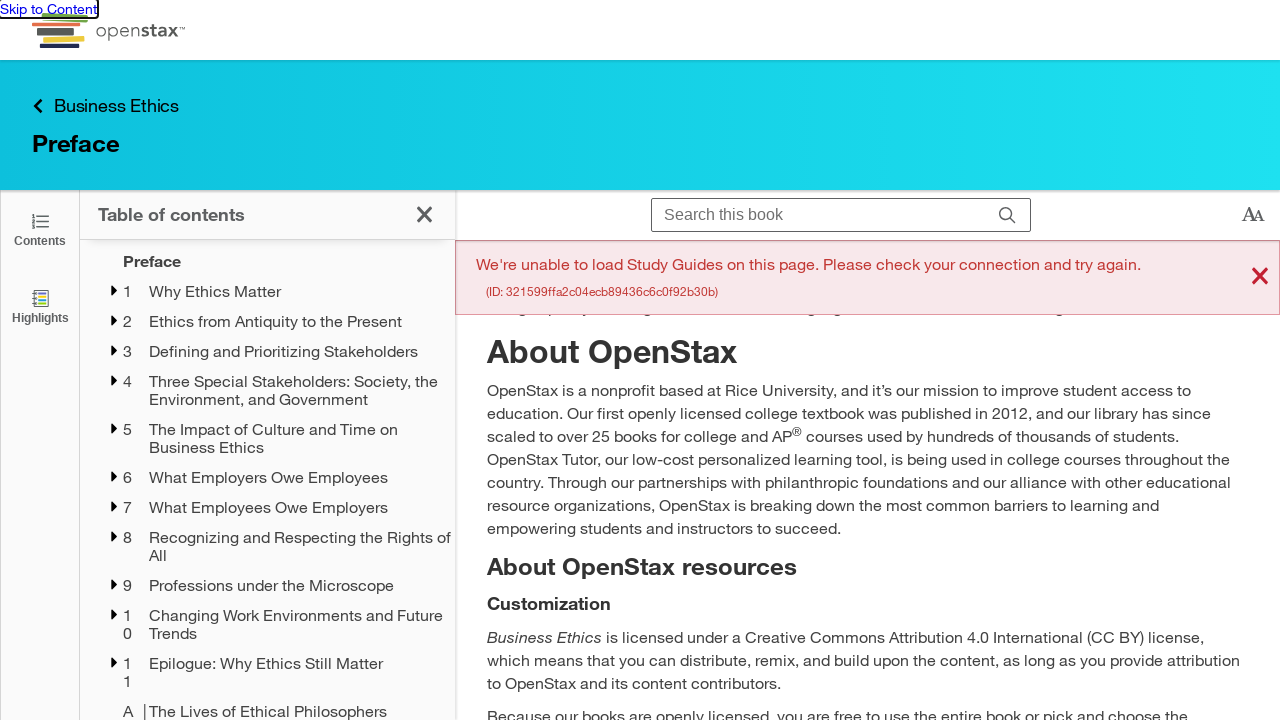

Pressed Tab key to navigate to next focusable element (2/3)
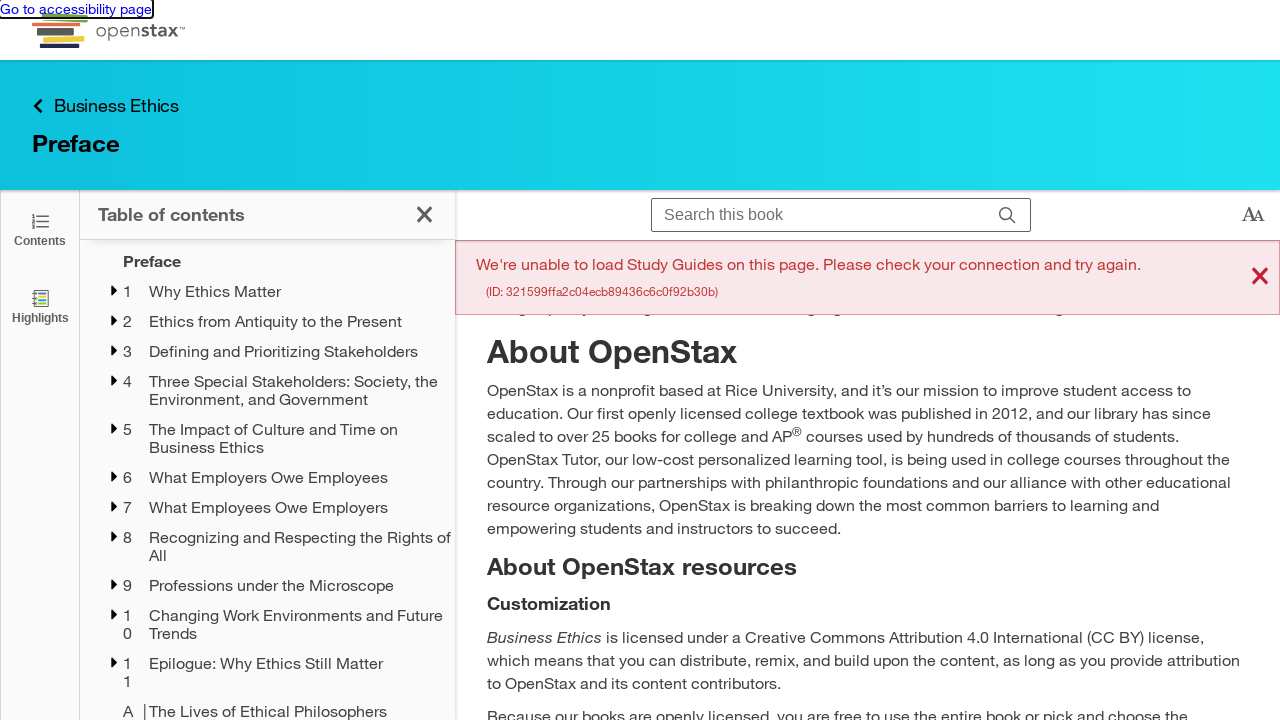

Pressed Tab key to navigate to keyboard shortcuts trigger element (3/3)
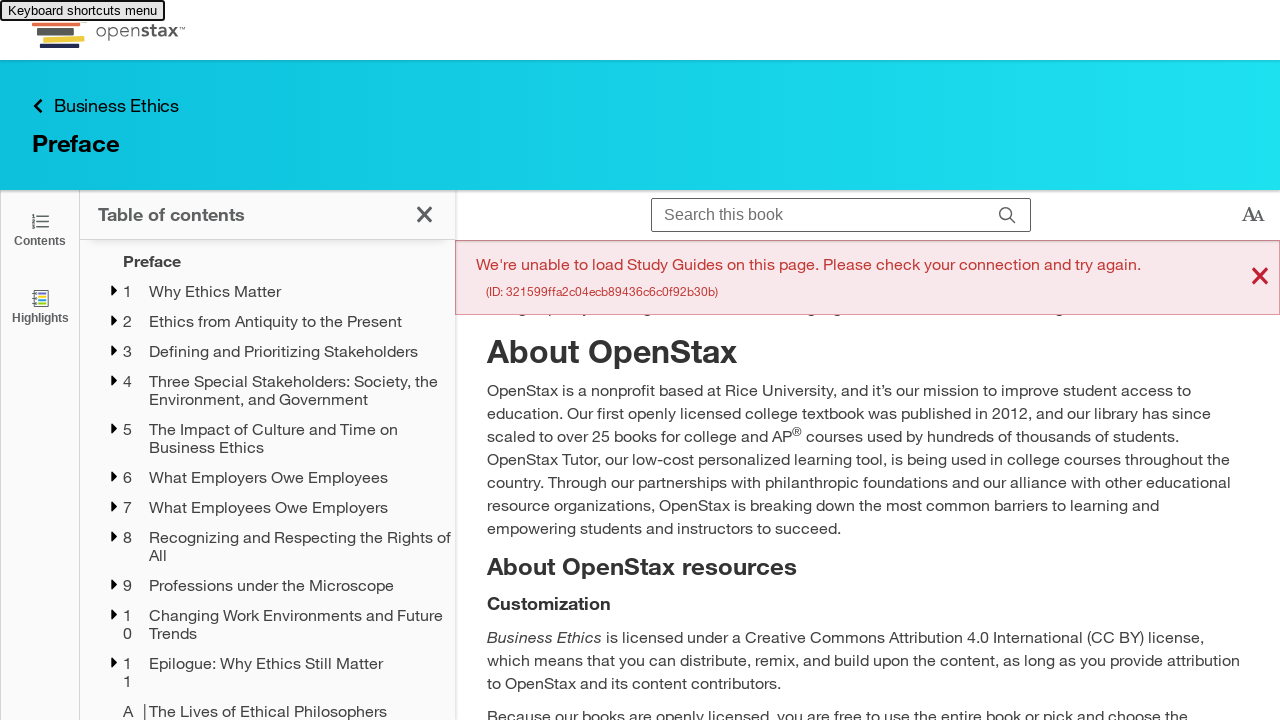

Pressed Enter to open keyboard shortcuts modal
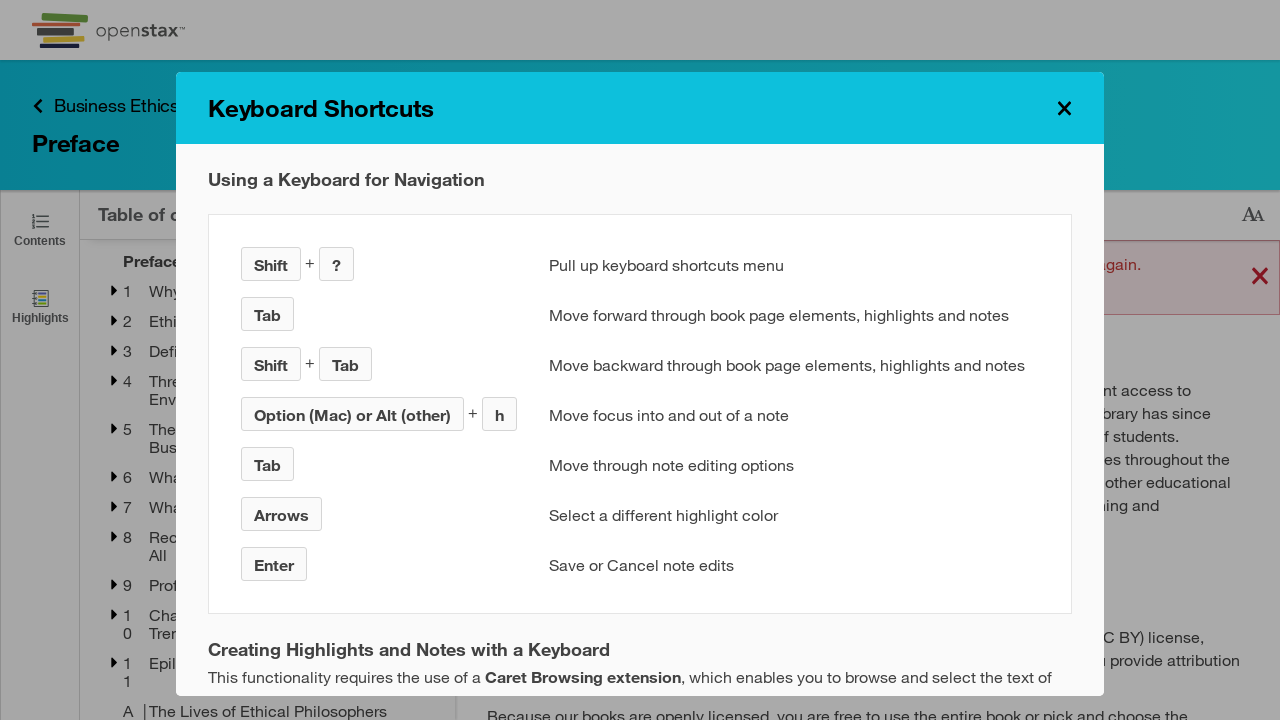

Located keyboard shortcuts modal element
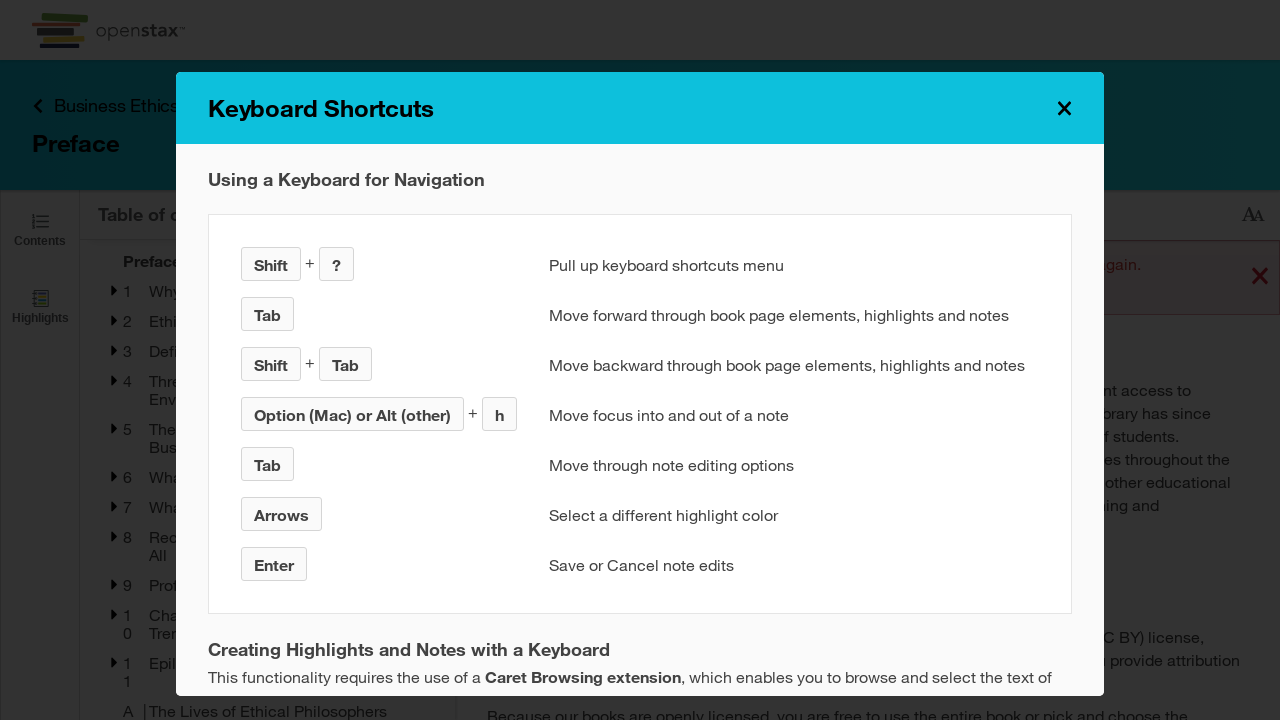

Keyboard shortcuts modal is now visible
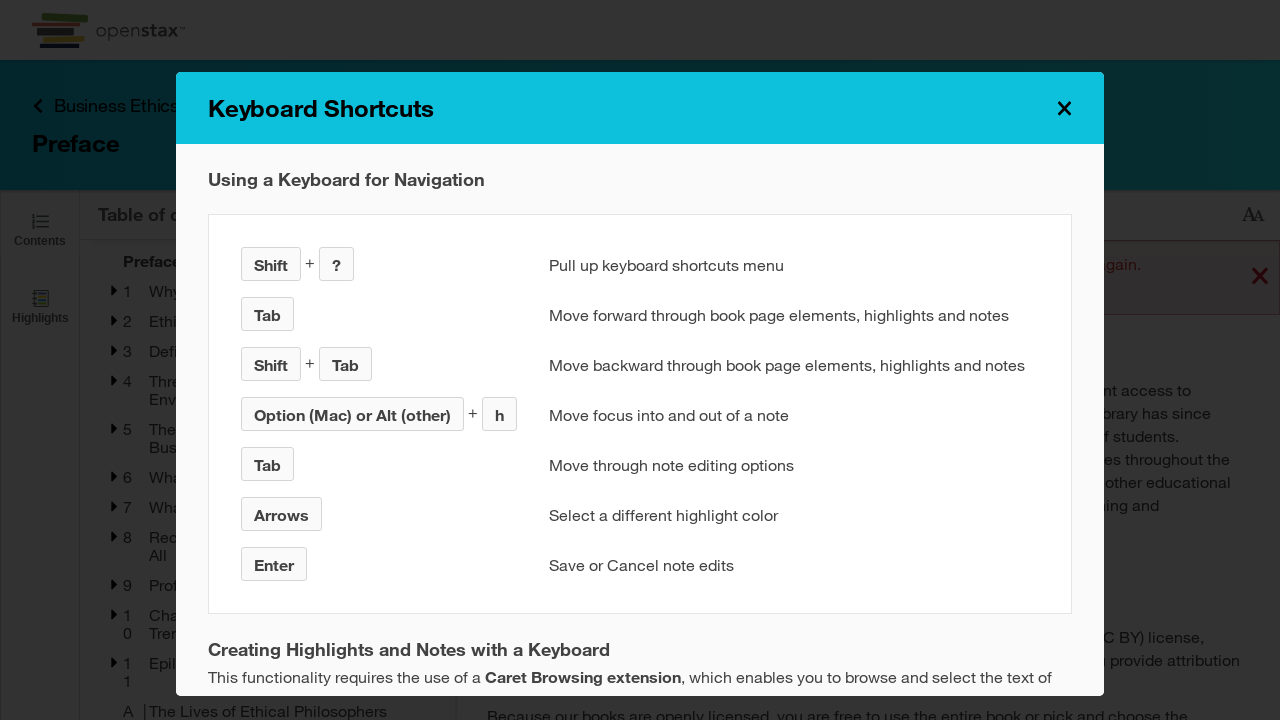

Pressed Escape key to close keyboard shortcuts modal on [data-testid="keyboard-shortcuts-popup-wrapper"]
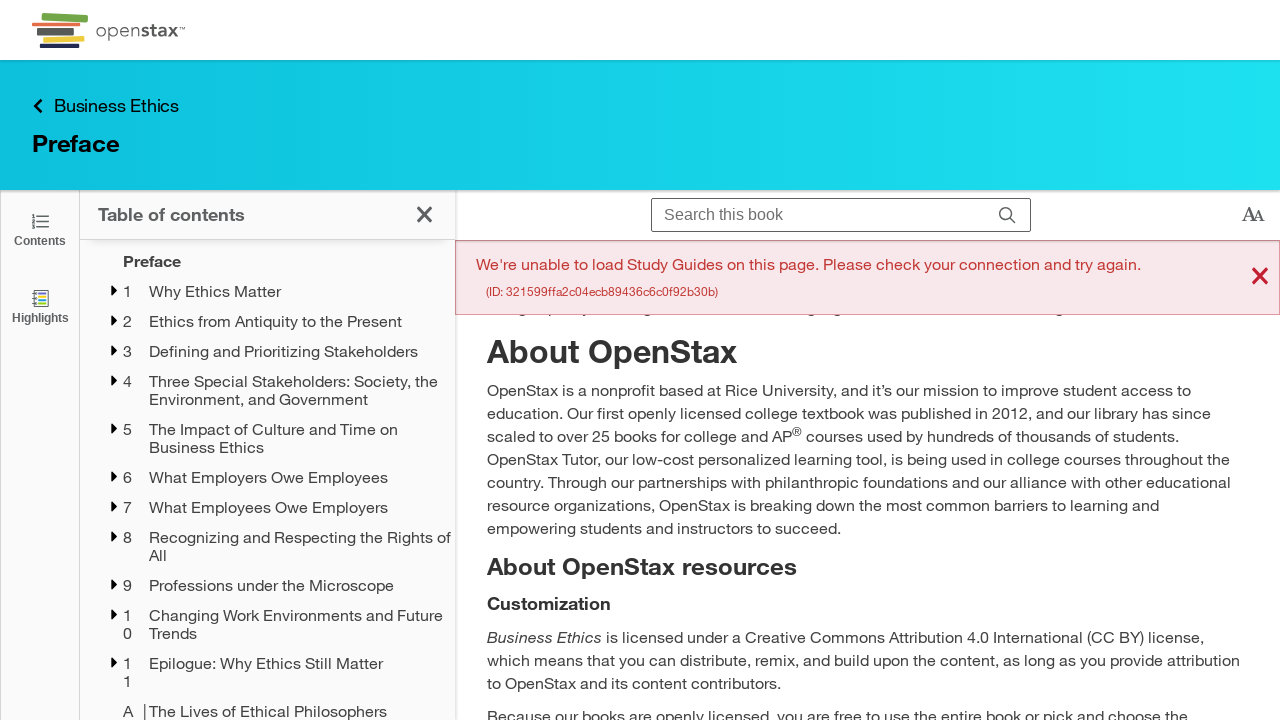

Keyboard shortcuts modal is now hidden
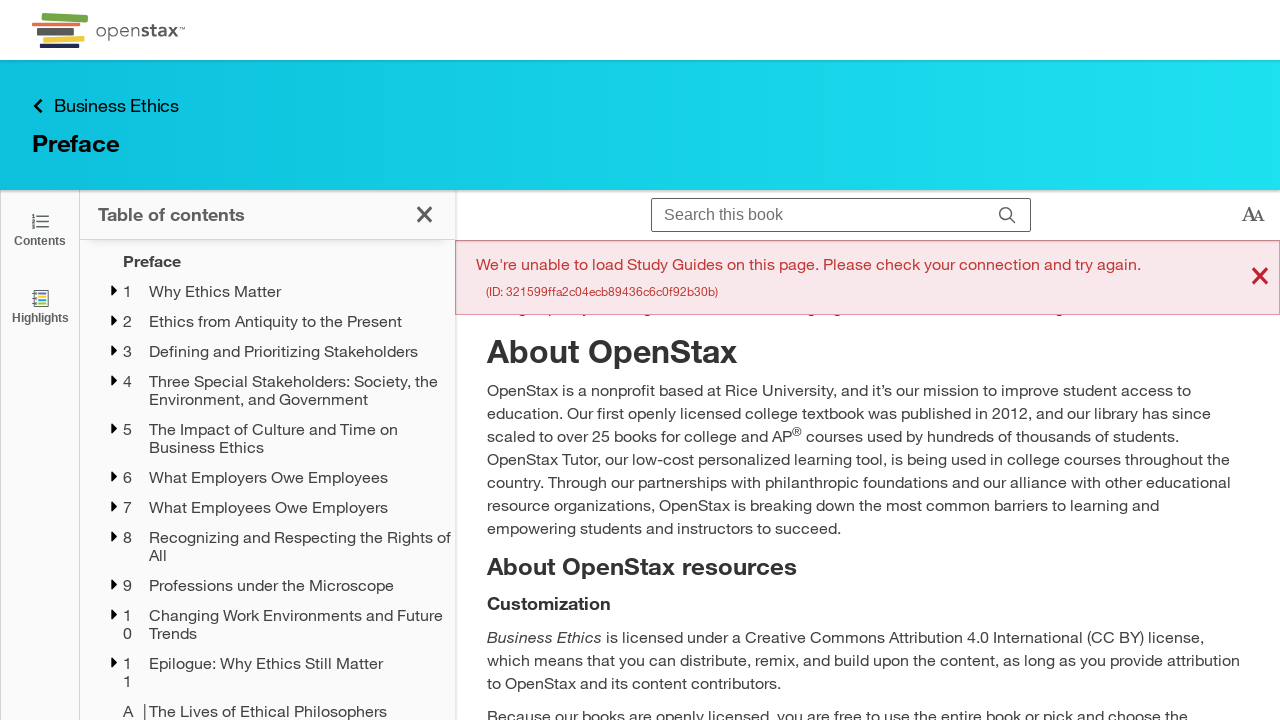

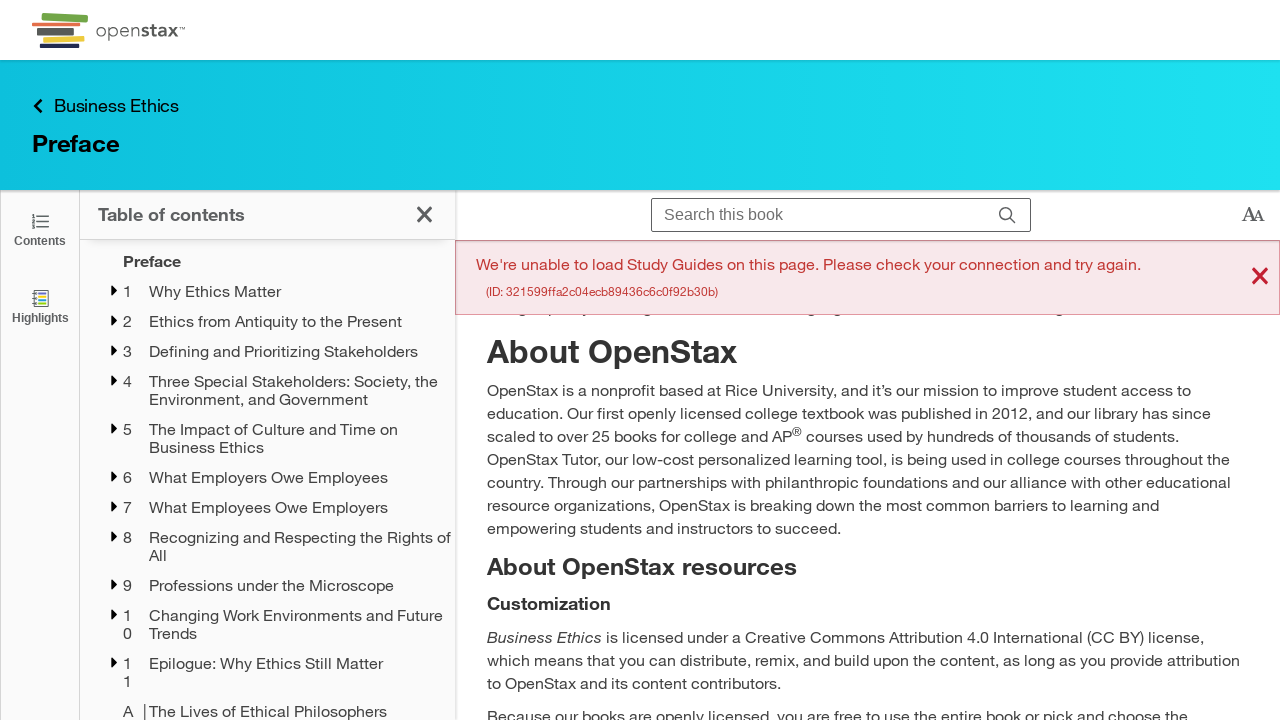